Tests browser window handling by clicking a link that opens a new window, switching to it to verify content, then switching back to the main window

Starting URL: https://the-internet.herokuapp.com/windows

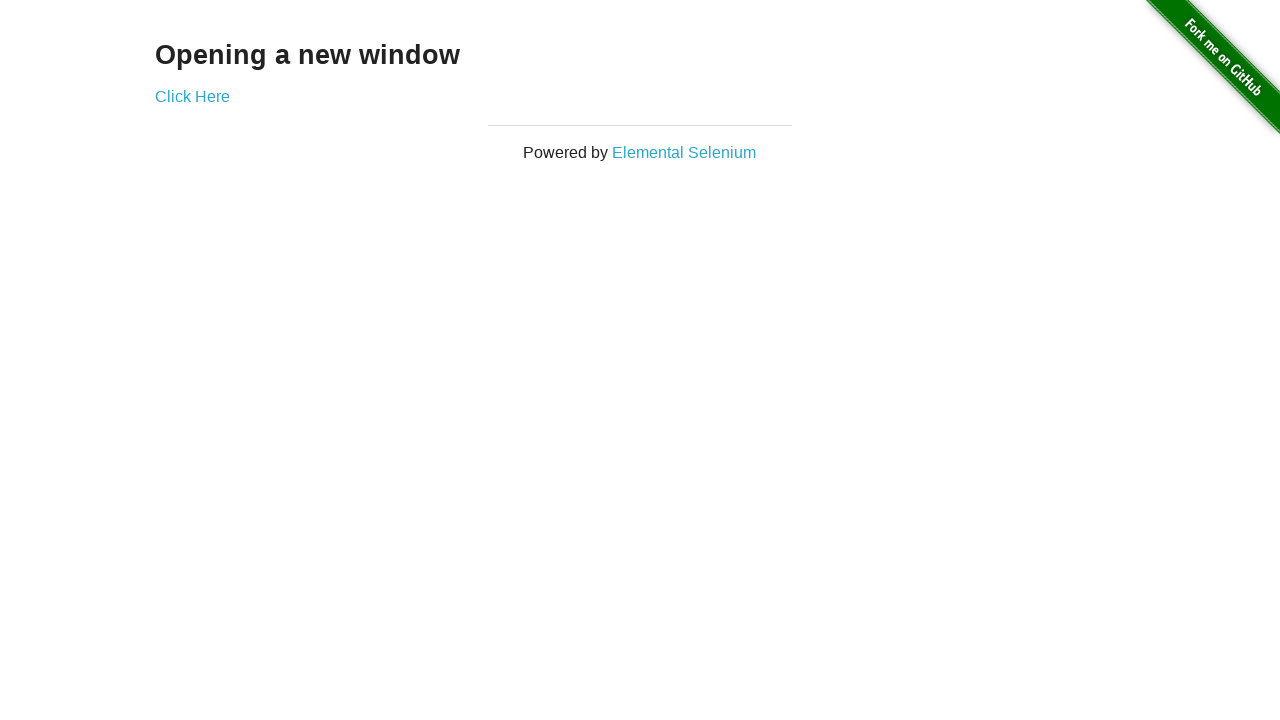

Stored reference to main page
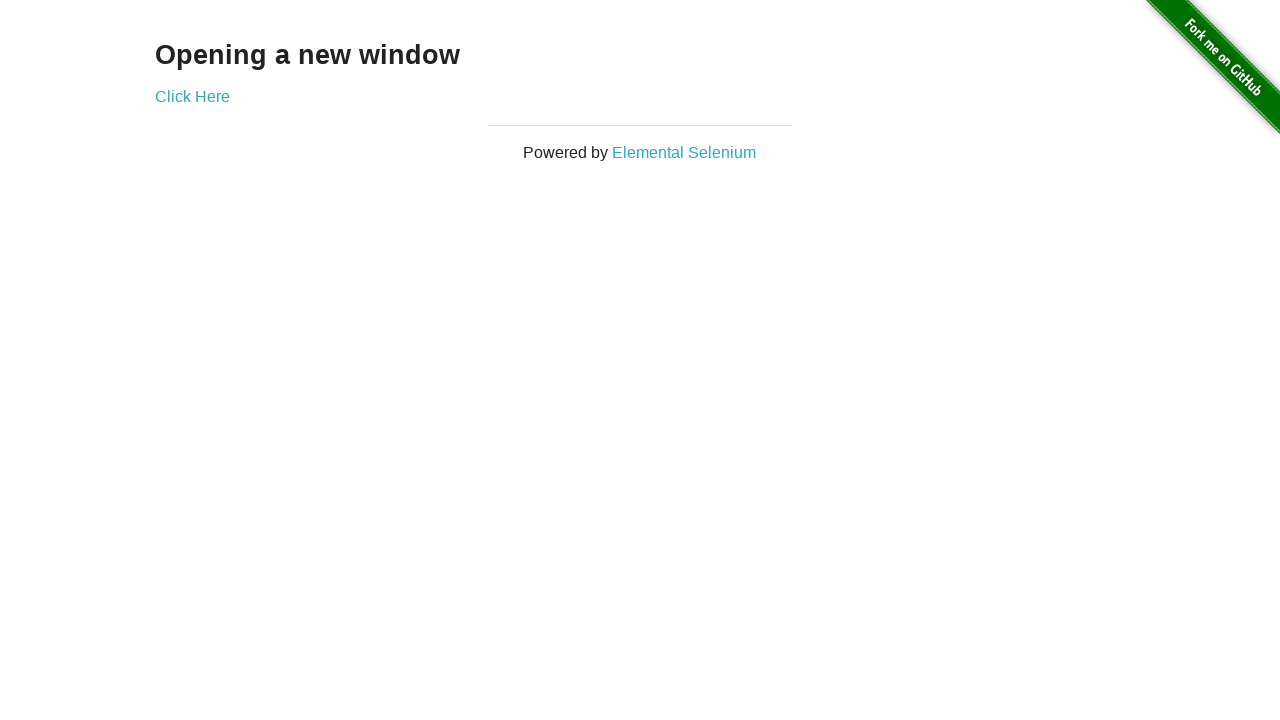

Clicked 'Click Here' link to open new window at (192, 96) on xpath=//a[normalize-space()='Click Here']
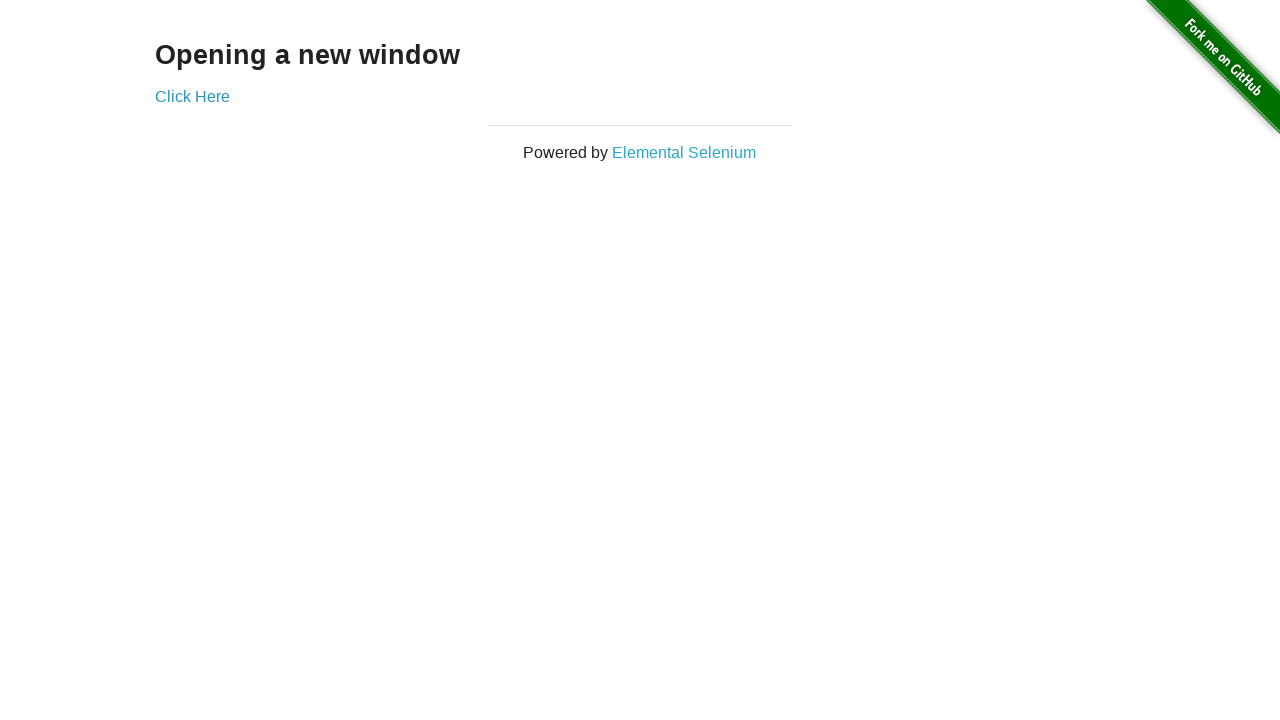

Captured new popup window
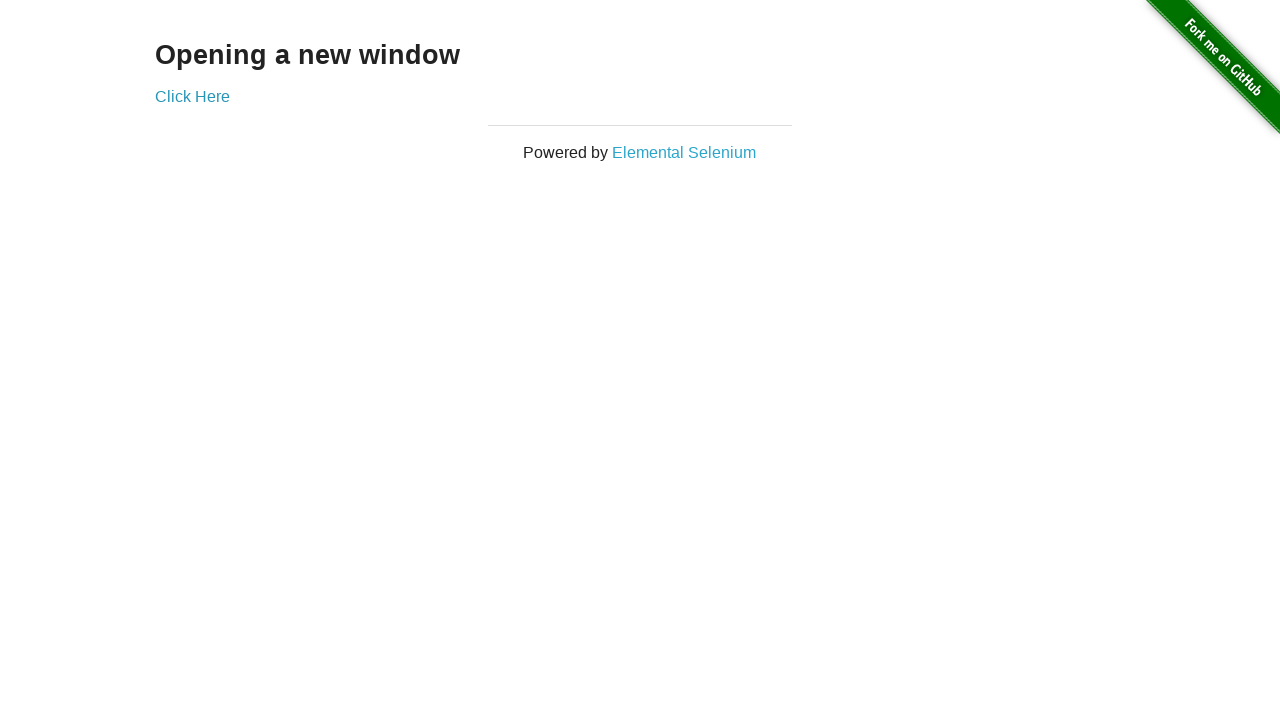

New window loaded completely
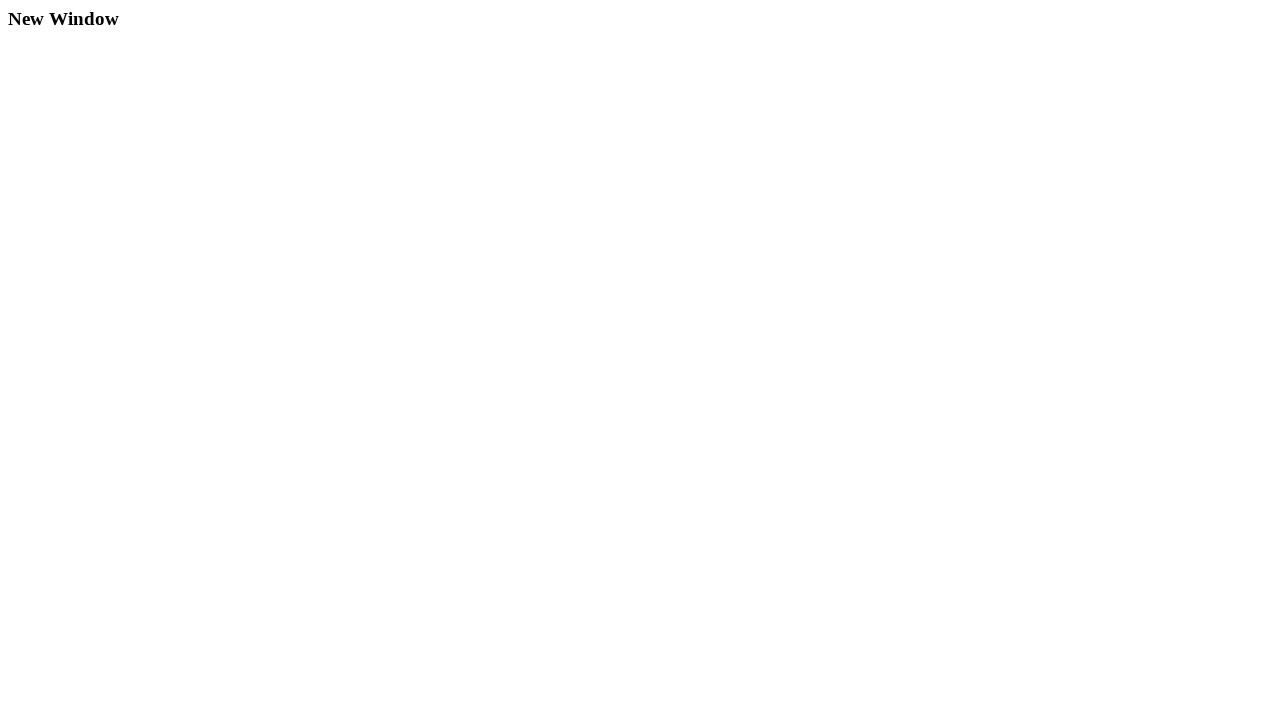

Verified 'New Window' text is present in new page content
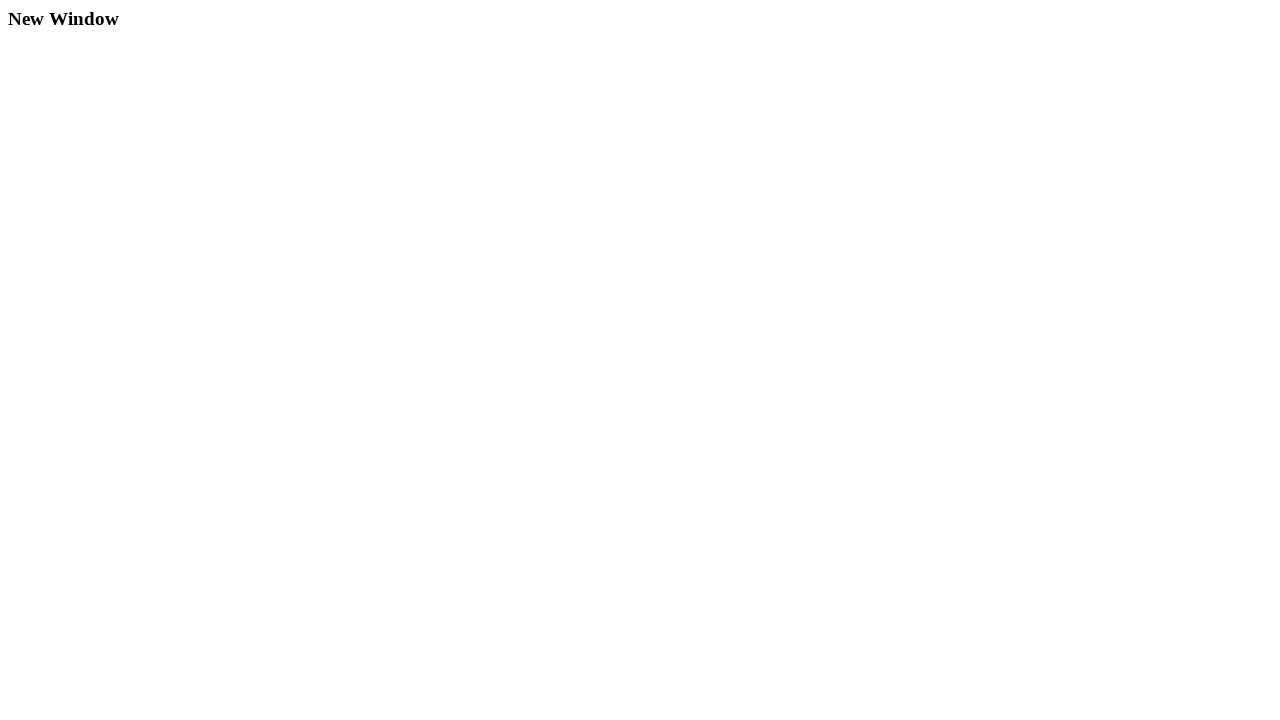

Closed new window
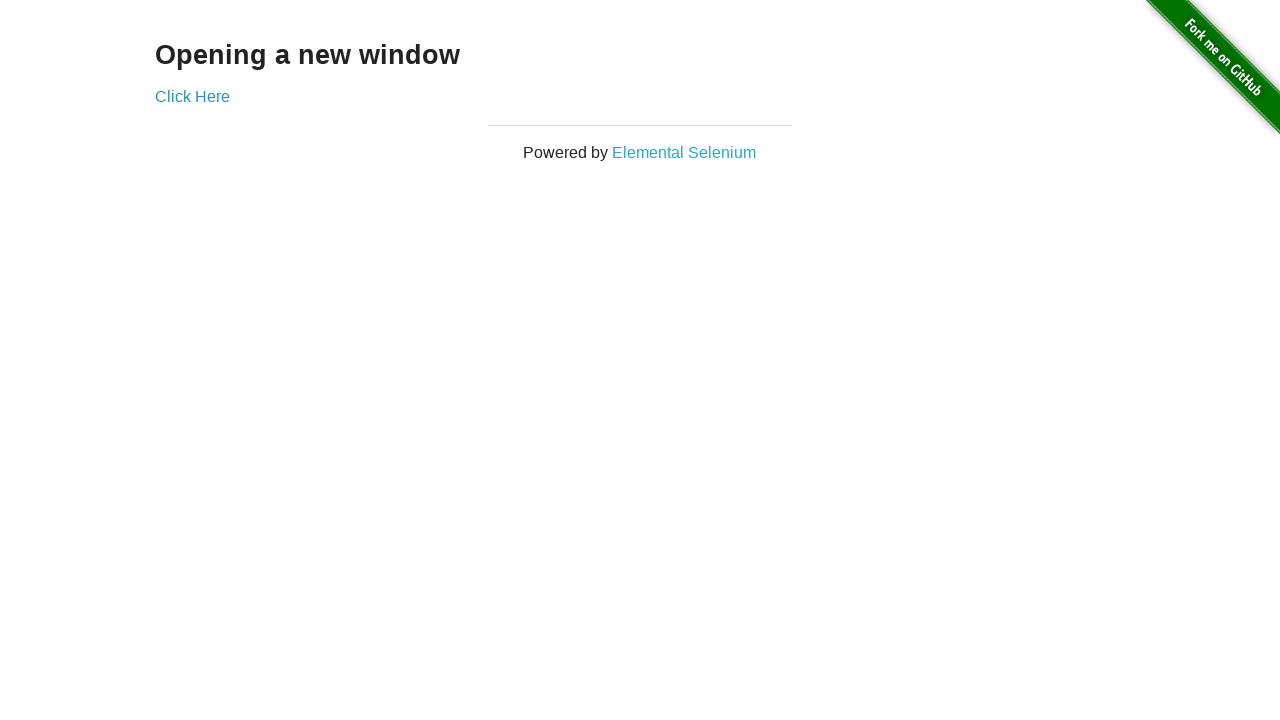

Verified main page URL is https://the-internet.herokuapp.com/windows
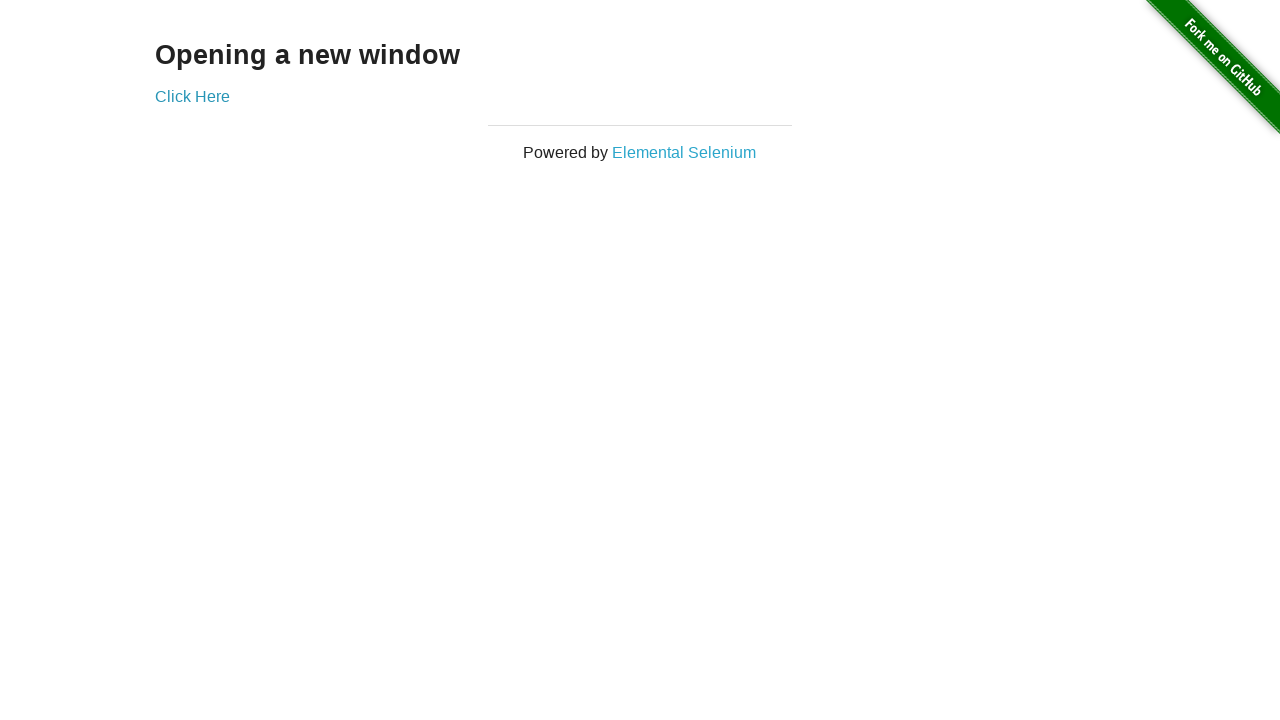

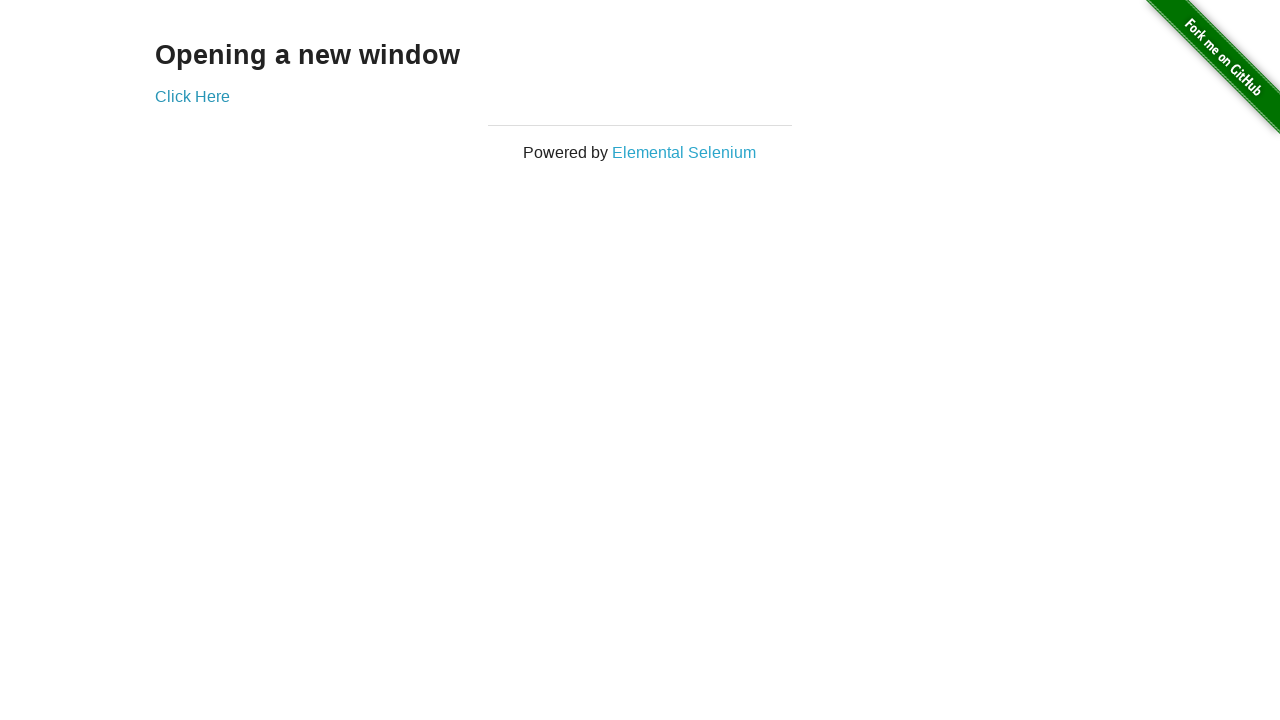